Tests dynamic dropdown functionality by selecting an origin station (MAA - Chennai) and a destination station (HBX - Hubli) from cascading dropdown menus on a flight booking practice page.

Starting URL: https://www.rahulshettyacademy.com/dropdownsPractise/#

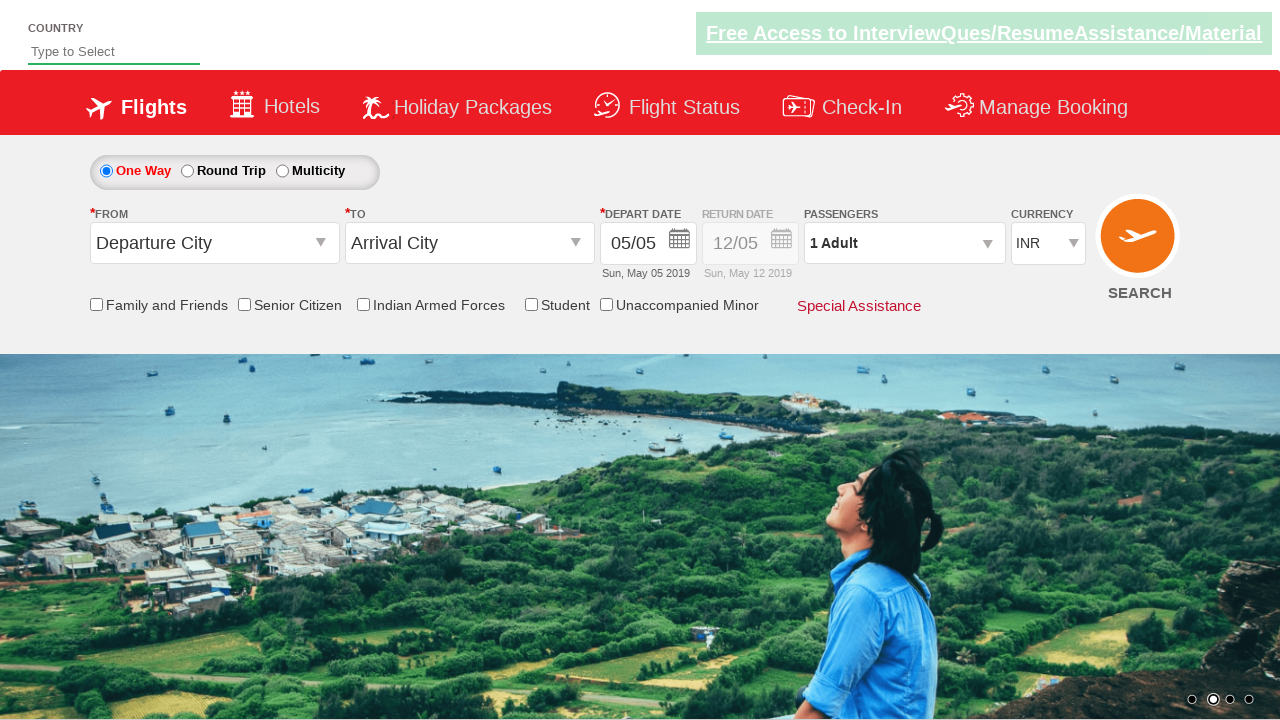

Clicked origin station dropdown to open it at (214, 243) on #ctl00_mainContent_ddl_originStation1_CTXT
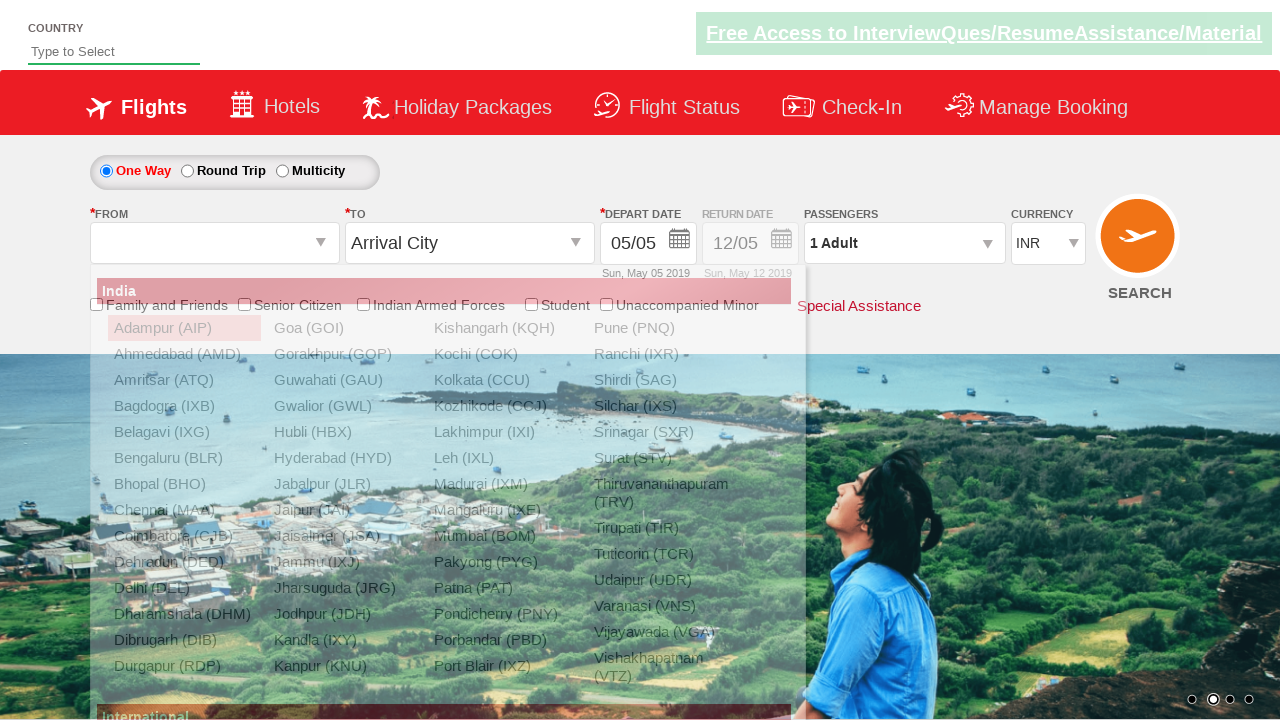

Selected MAA (Chennai) as origin station at (184, 510) on a[value='MAA']
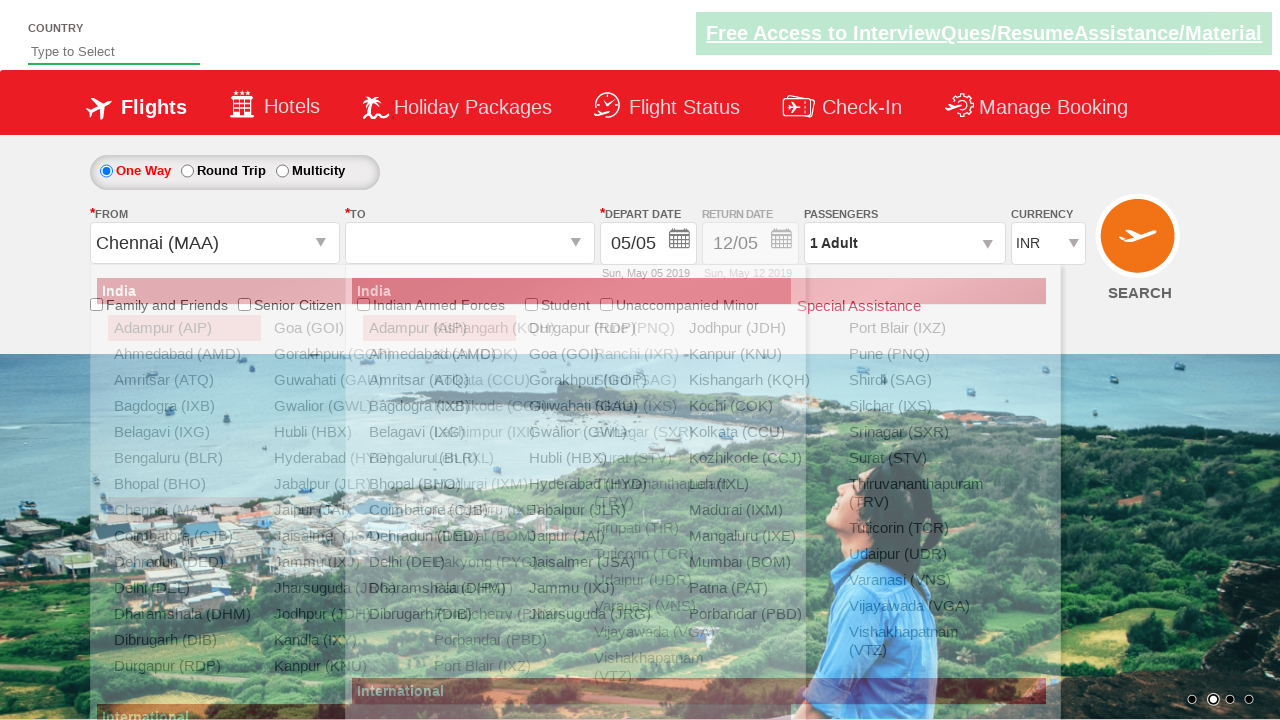

Waited for destination dropdown to be ready
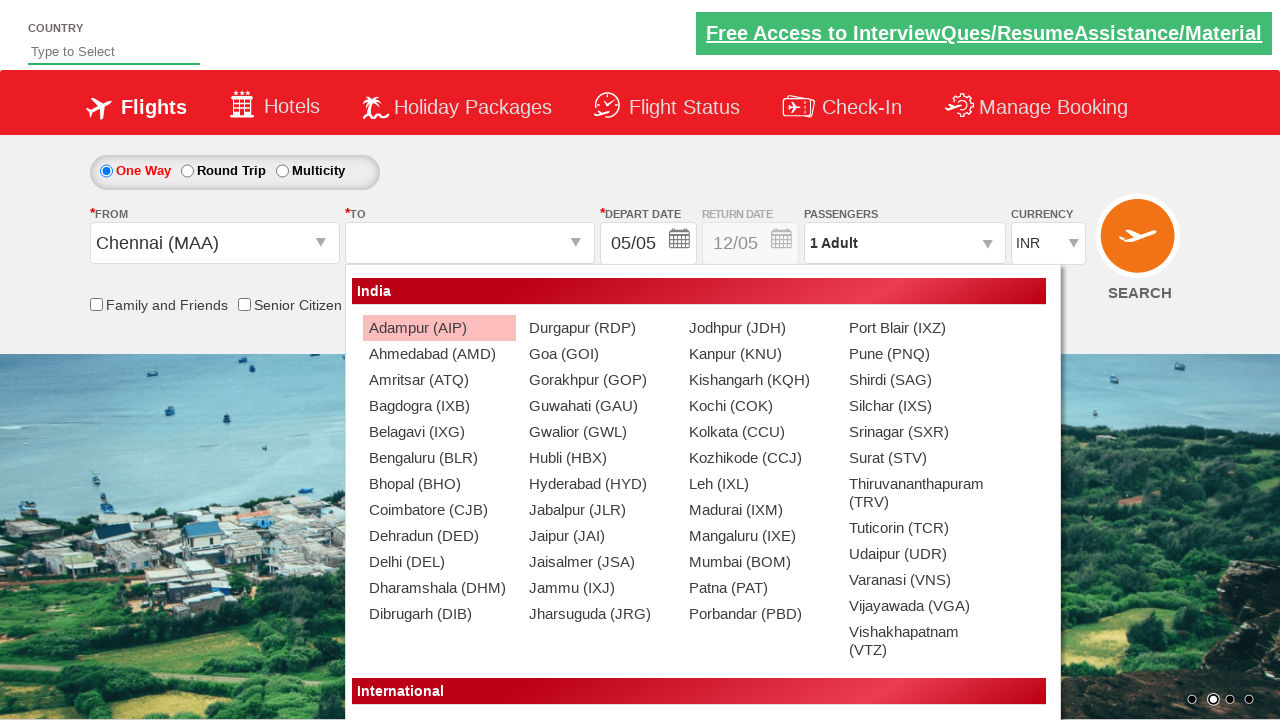

Selected HBX (Hubli) as destination station at (599, 458) on #ctl00_mainContent_ddl_destinationStation1_CTNR a[value='HBX']
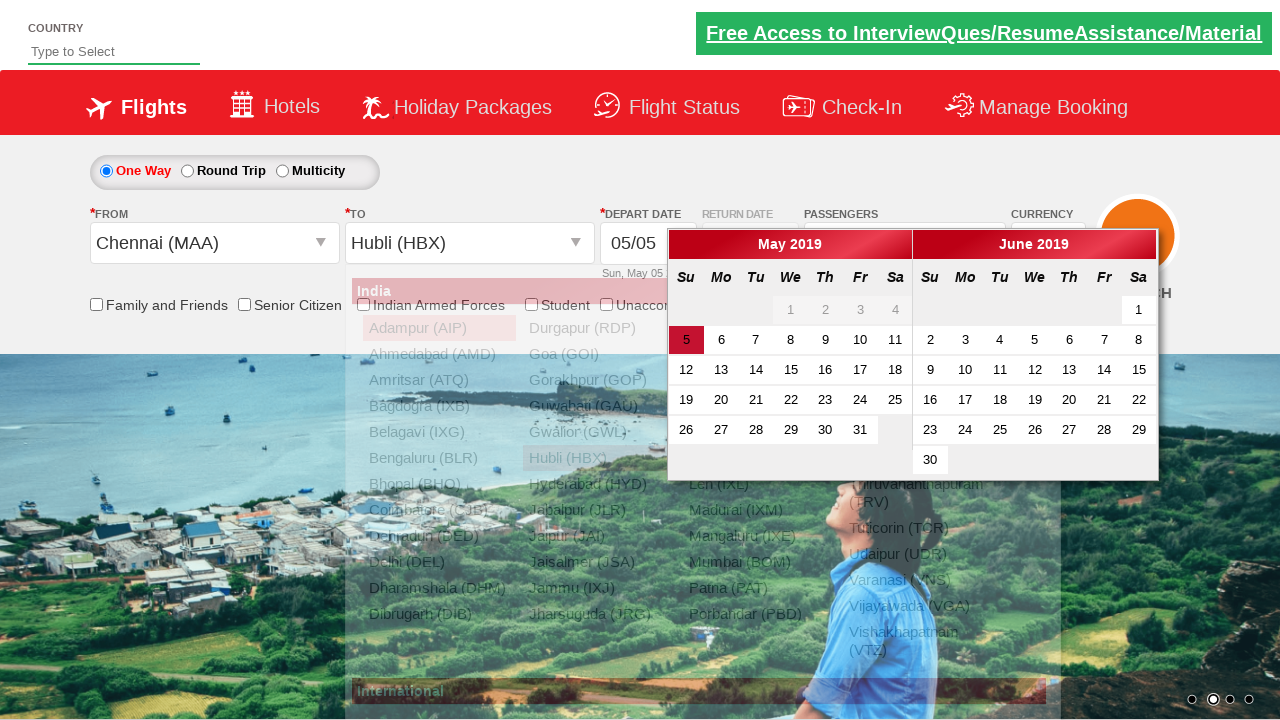

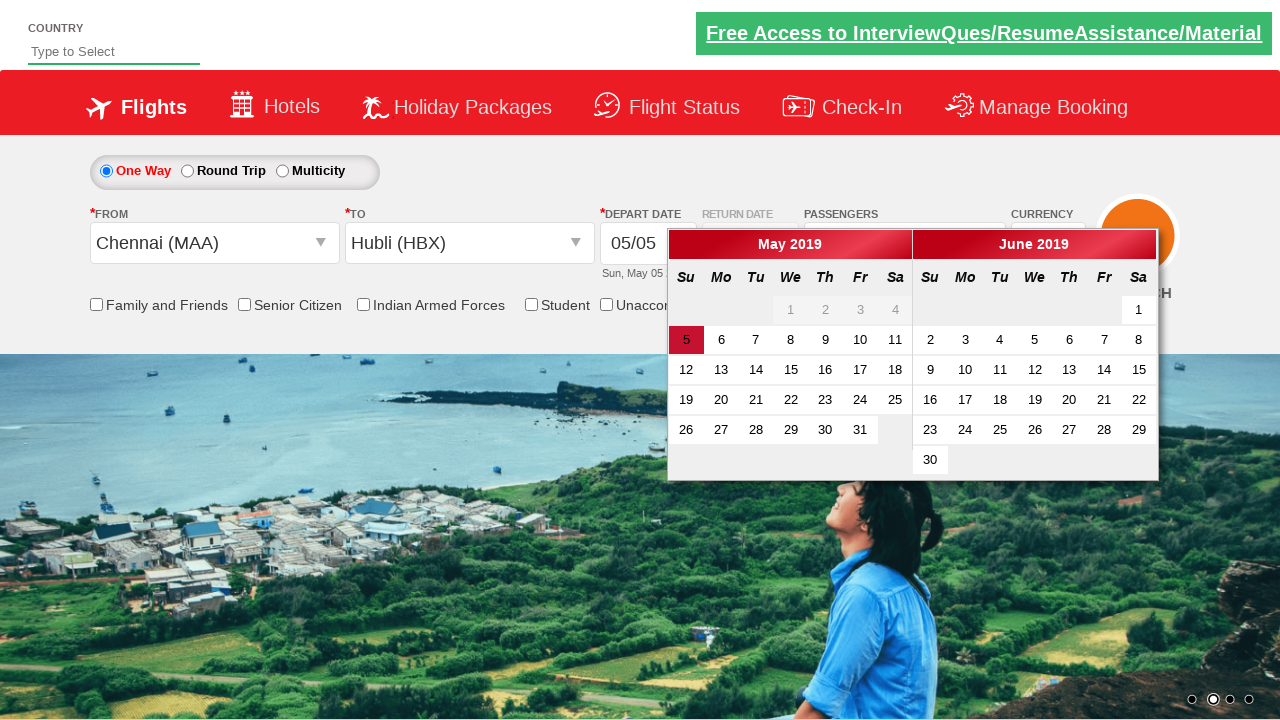